Tests window handling functionality by clicking a link that opens a new window, switching between windows, and getting text from both windows

Starting URL: http://the-internet.herokuapp.com/

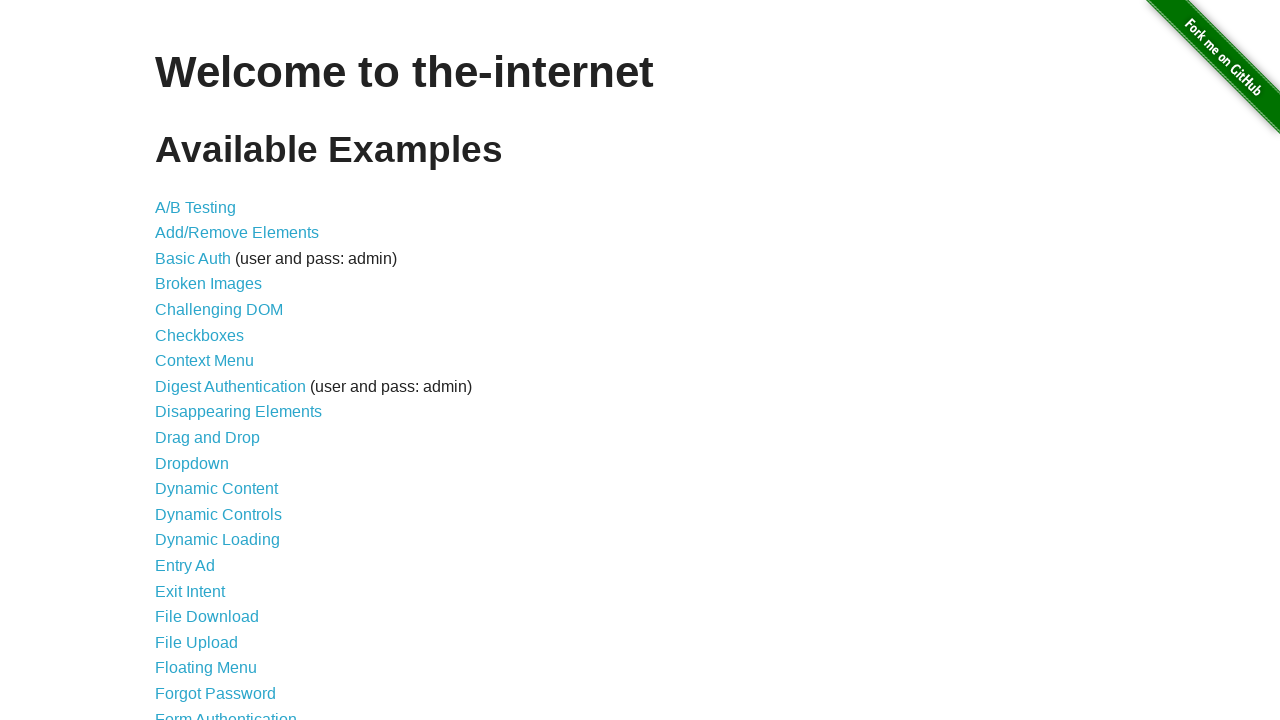

Clicked on Multiple Windows link at (218, 369) on text='Multiple Windows'
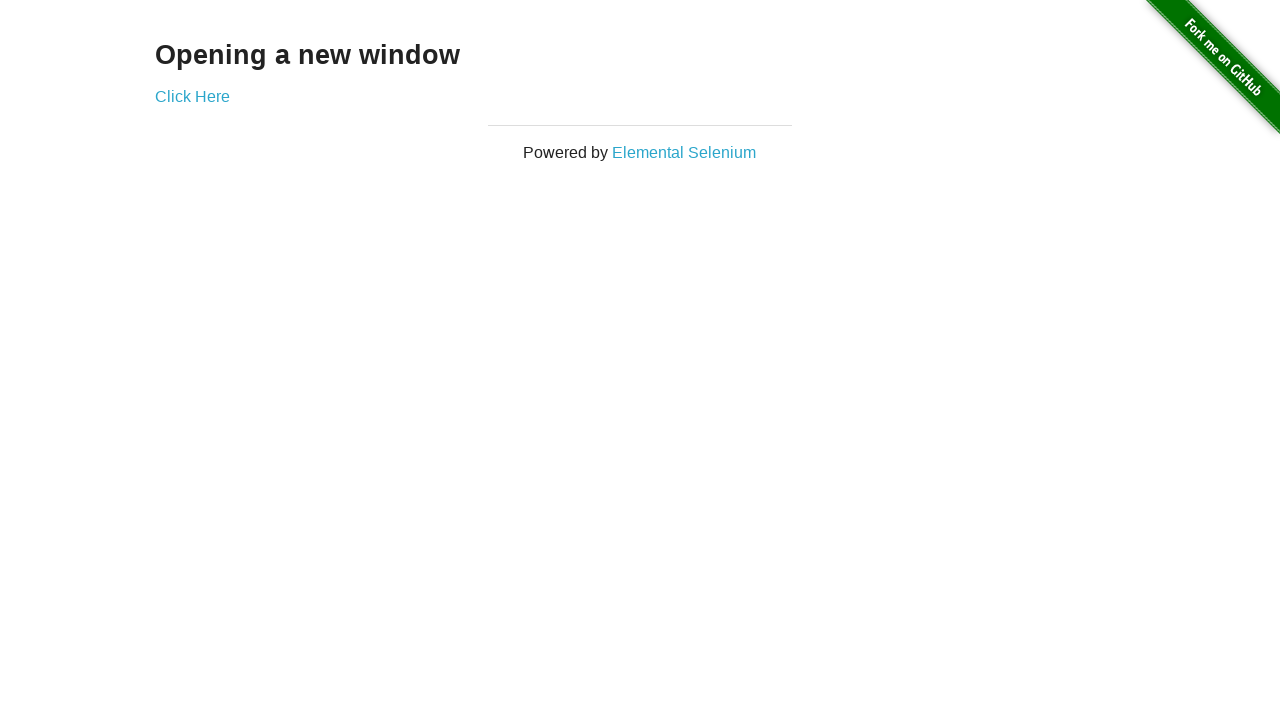

Clicked link to open new window at (192, 96) on a[href='/windows/new']
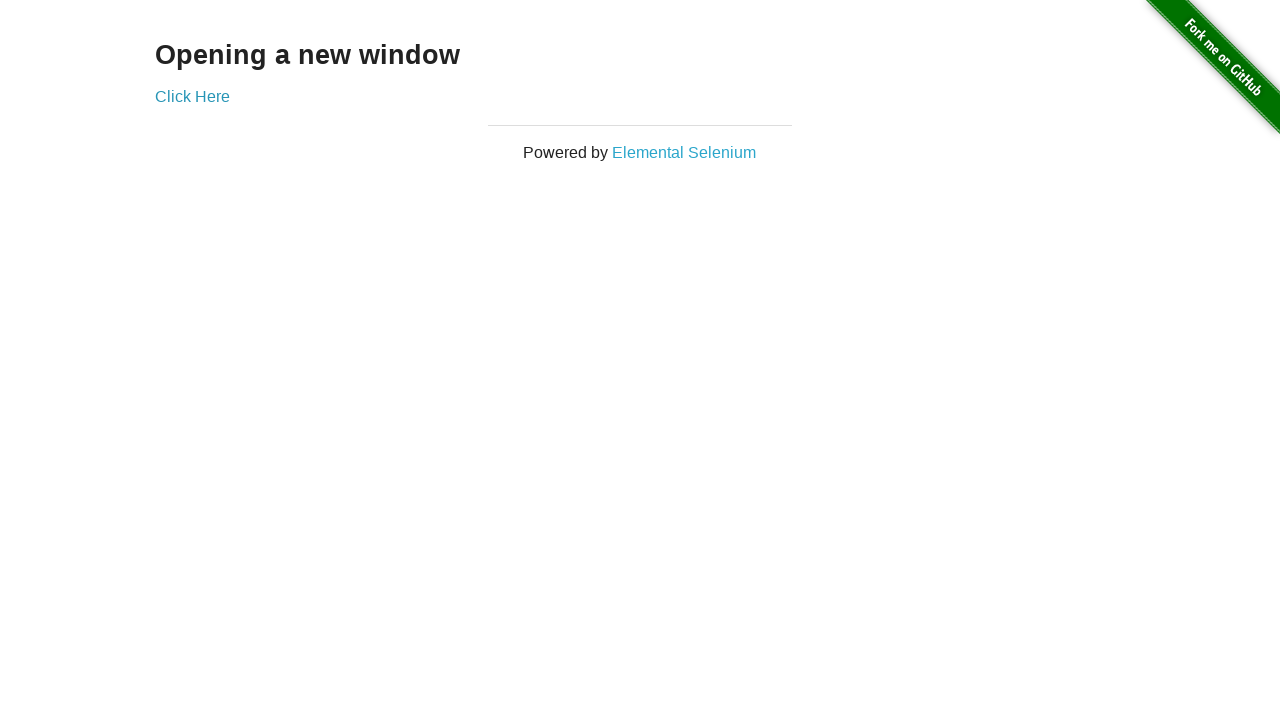

New window opened and captured
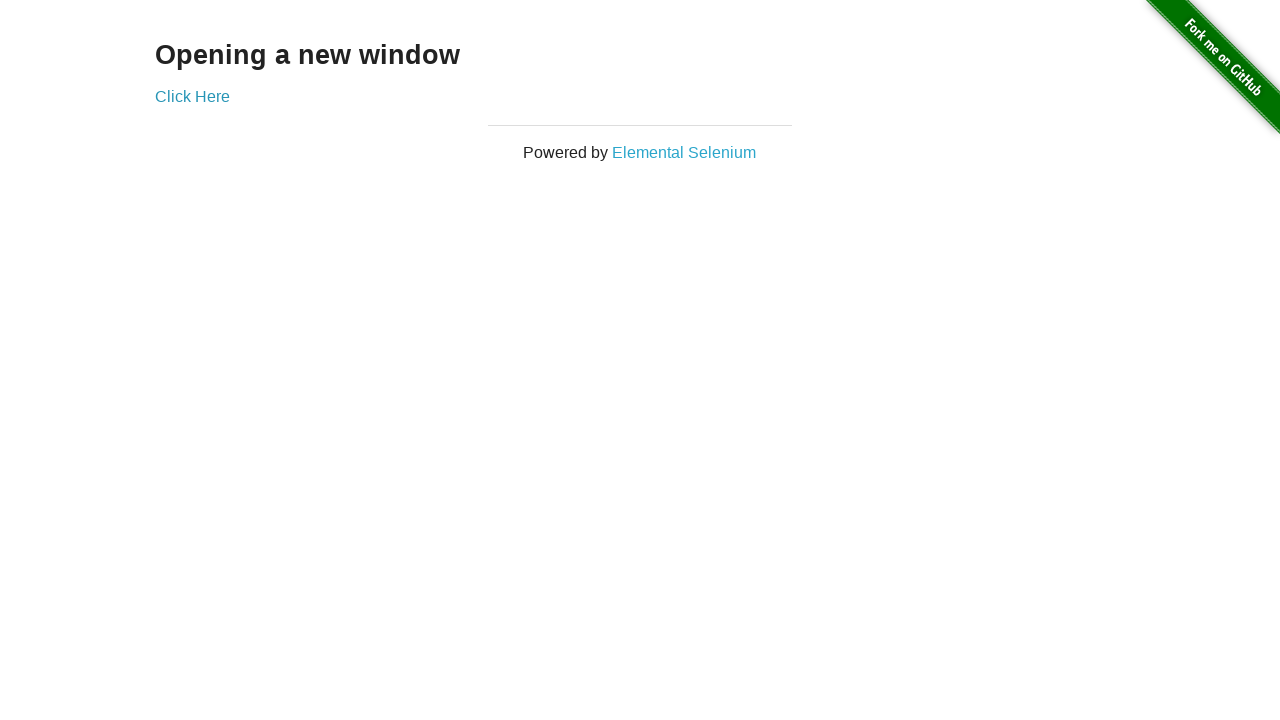

Retrieved text from new window: New Window
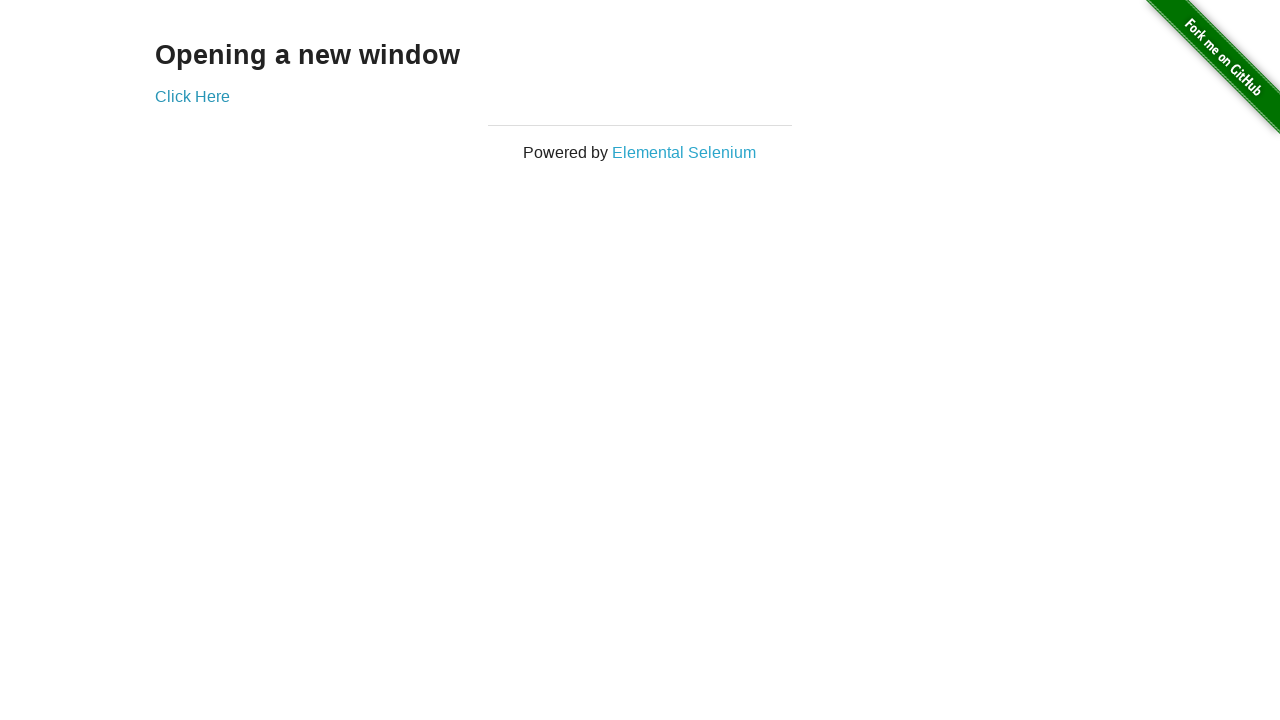

Retrieved text from original window: Opening a new window
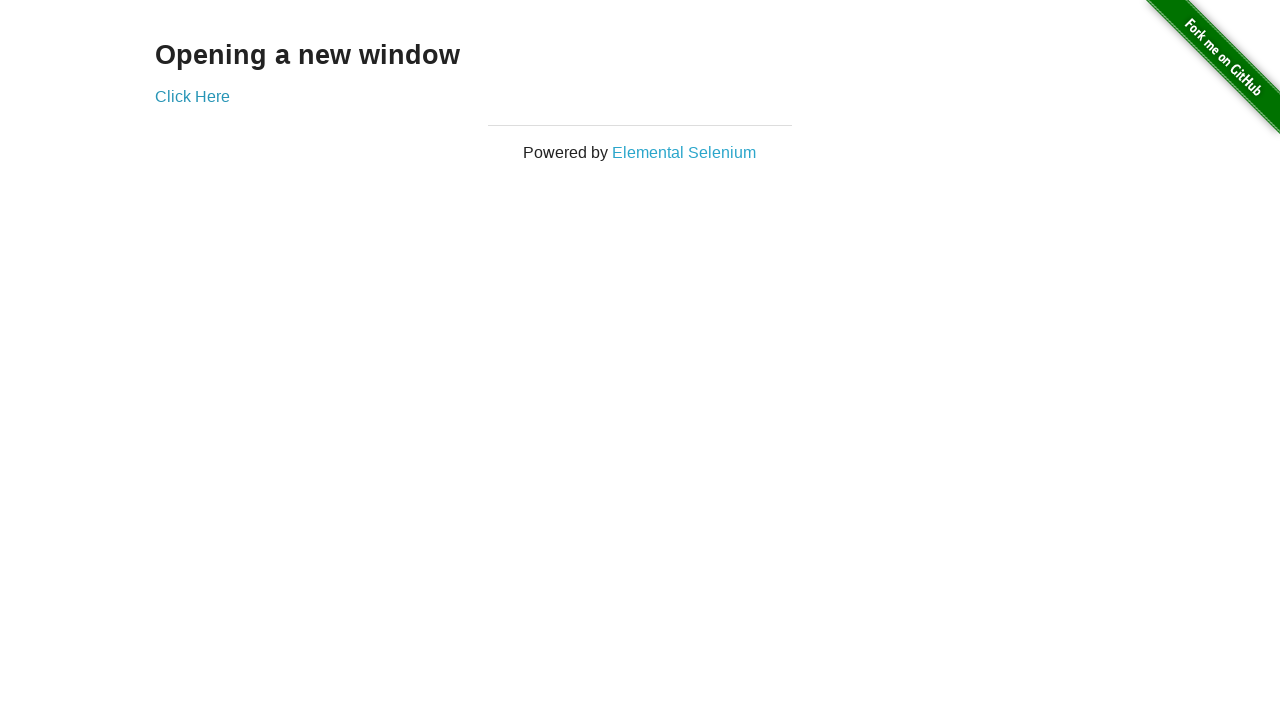

Closed the new window
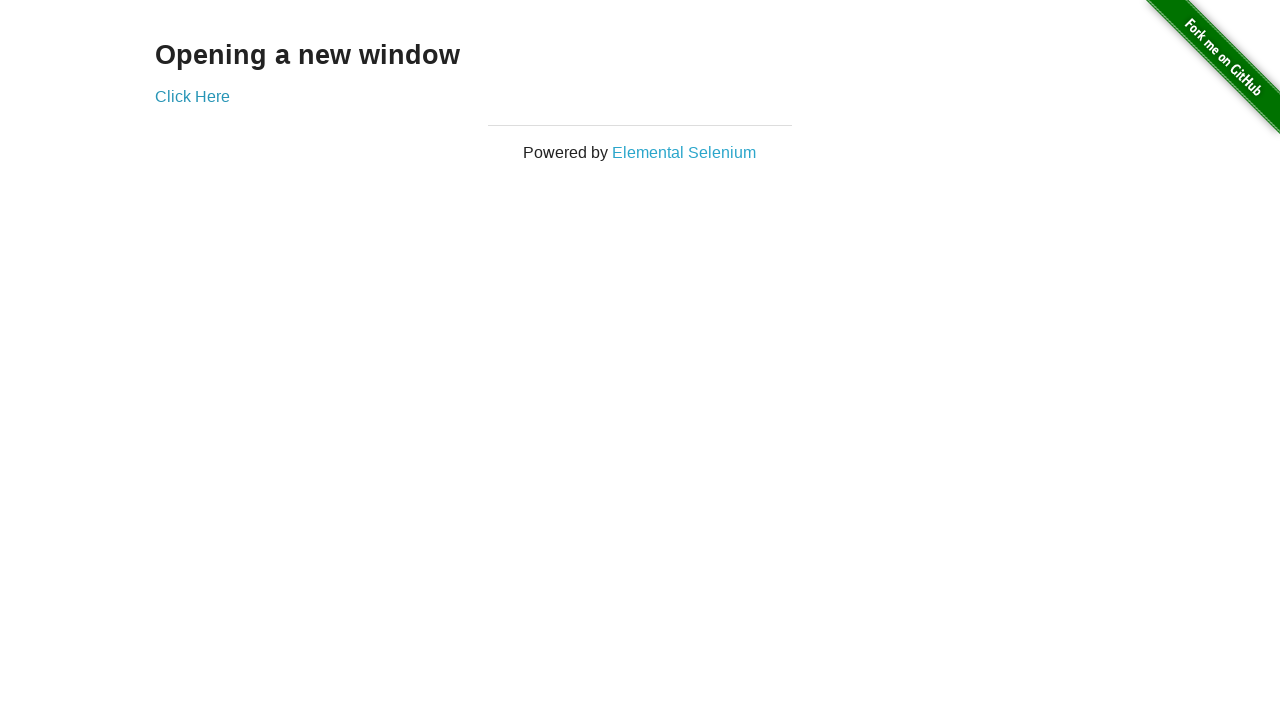

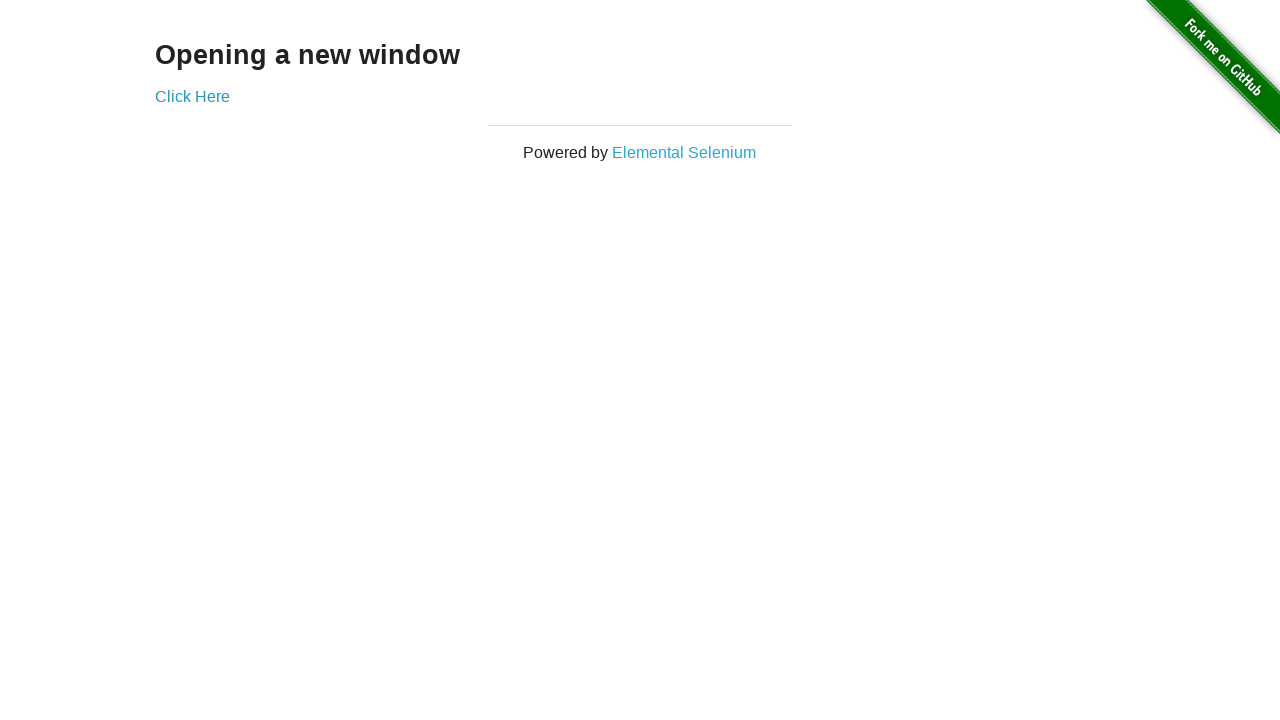